Tests that new todo items are appended to the bottom of the list by creating 3 items and verifying their order

Starting URL: https://demo.playwright.dev/todomvc

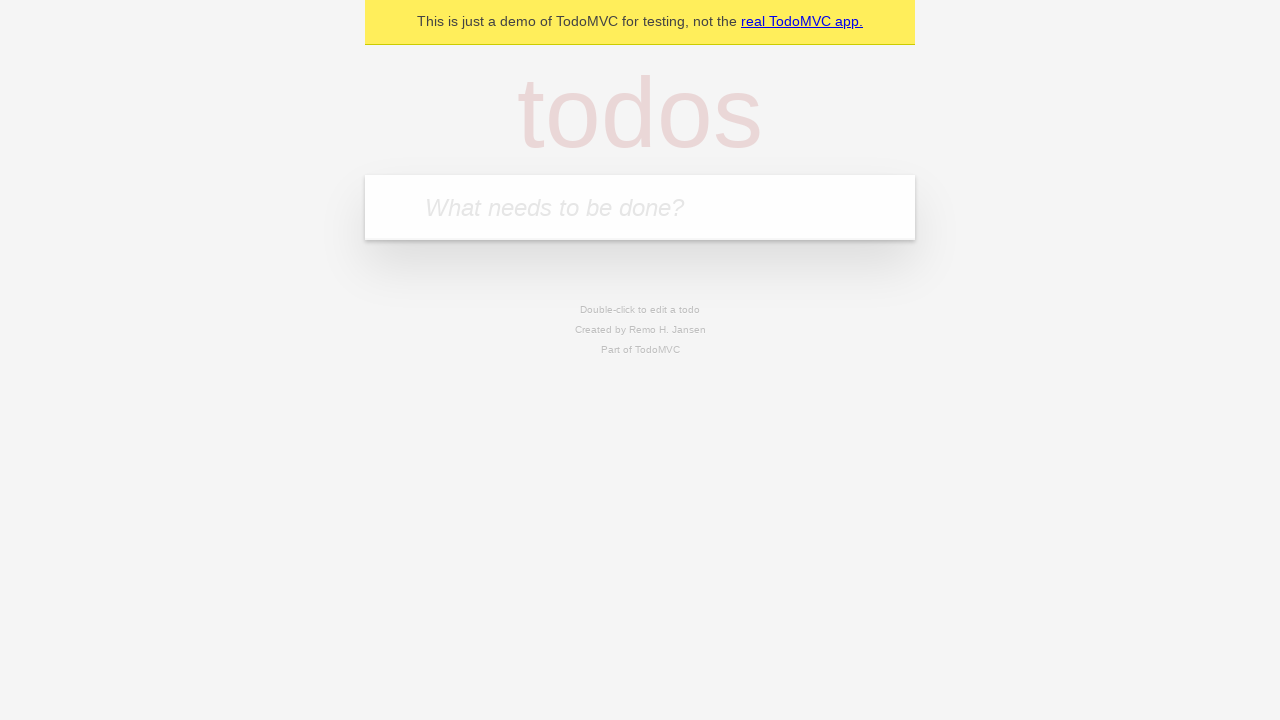

Located the todo input field with placeholder 'What needs to be done?'
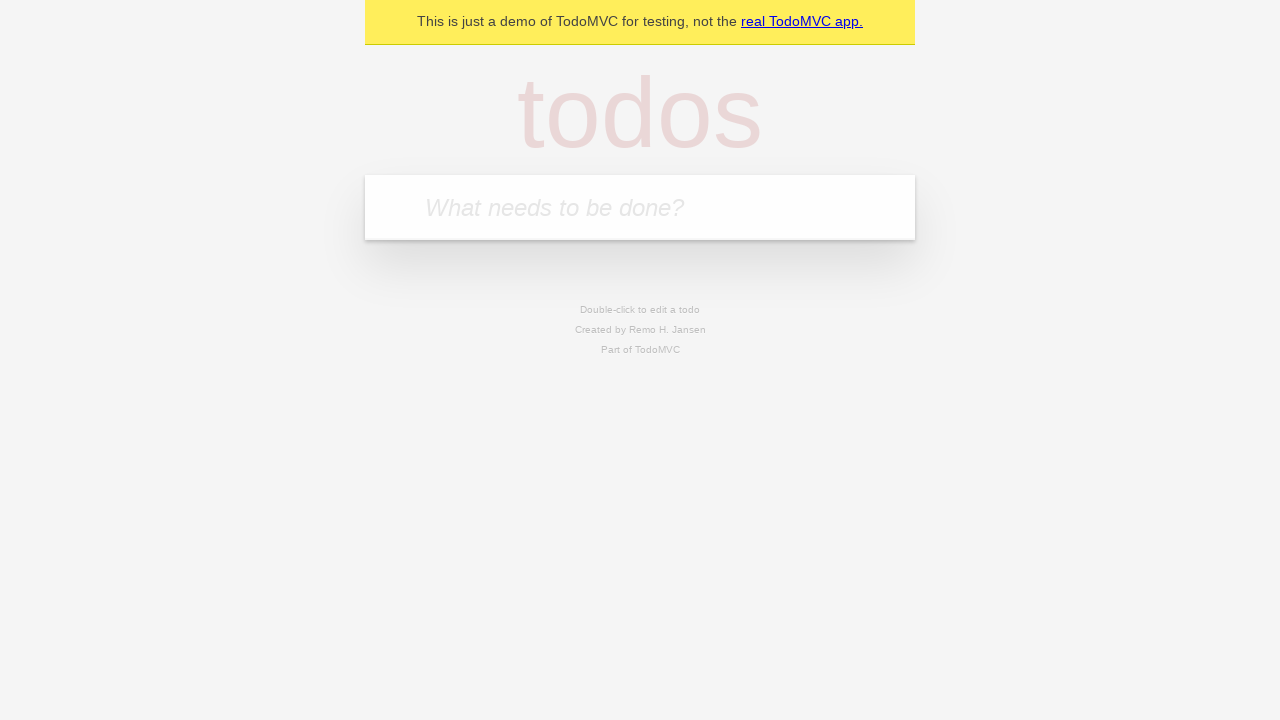

Filled first todo item: 'buy some cheese' on internal:attr=[placeholder="What needs to be done?"i]
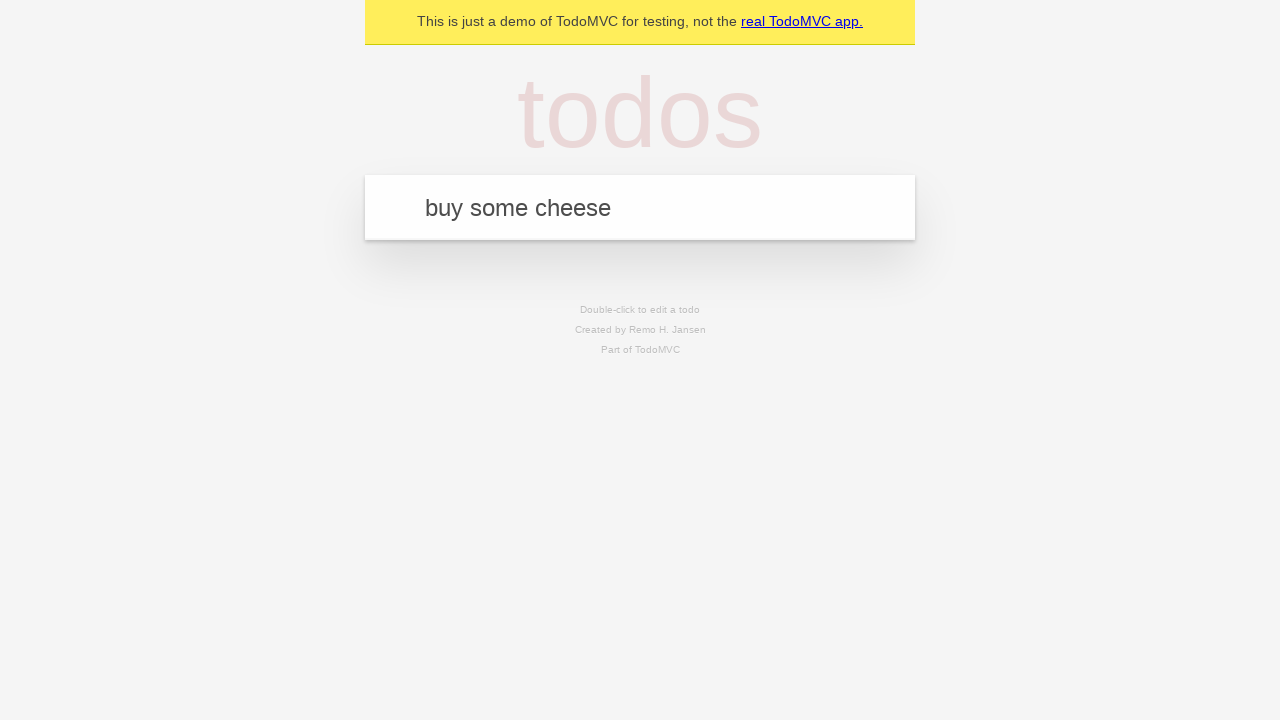

Pressed Enter to create first todo item on internal:attr=[placeholder="What needs to be done?"i]
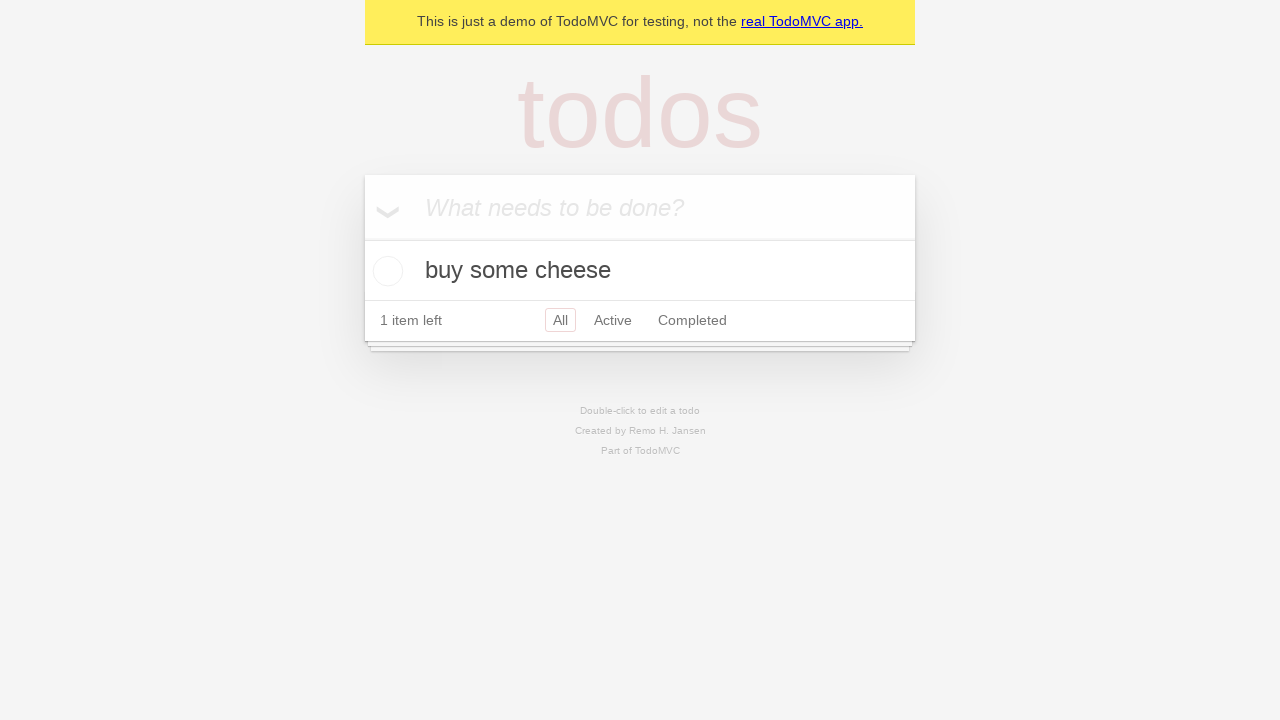

Filled second todo item: 'feed the cat' on internal:attr=[placeholder="What needs to be done?"i]
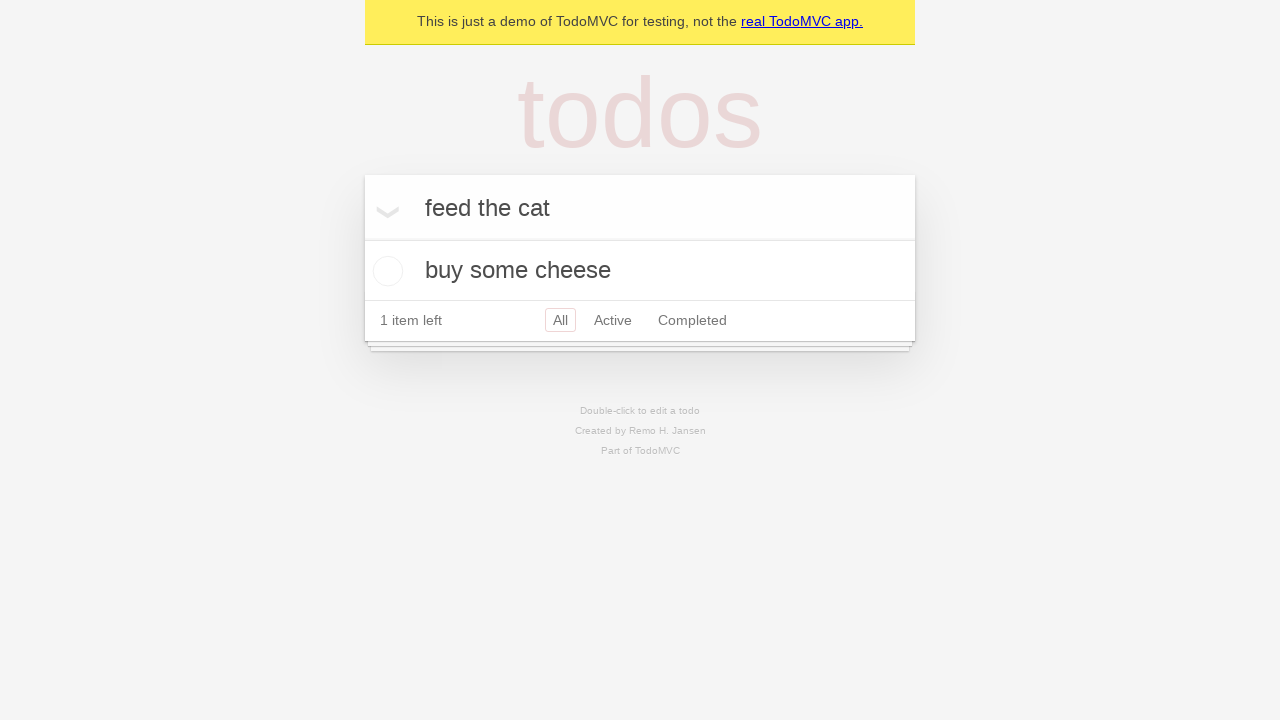

Pressed Enter to create second todo item on internal:attr=[placeholder="What needs to be done?"i]
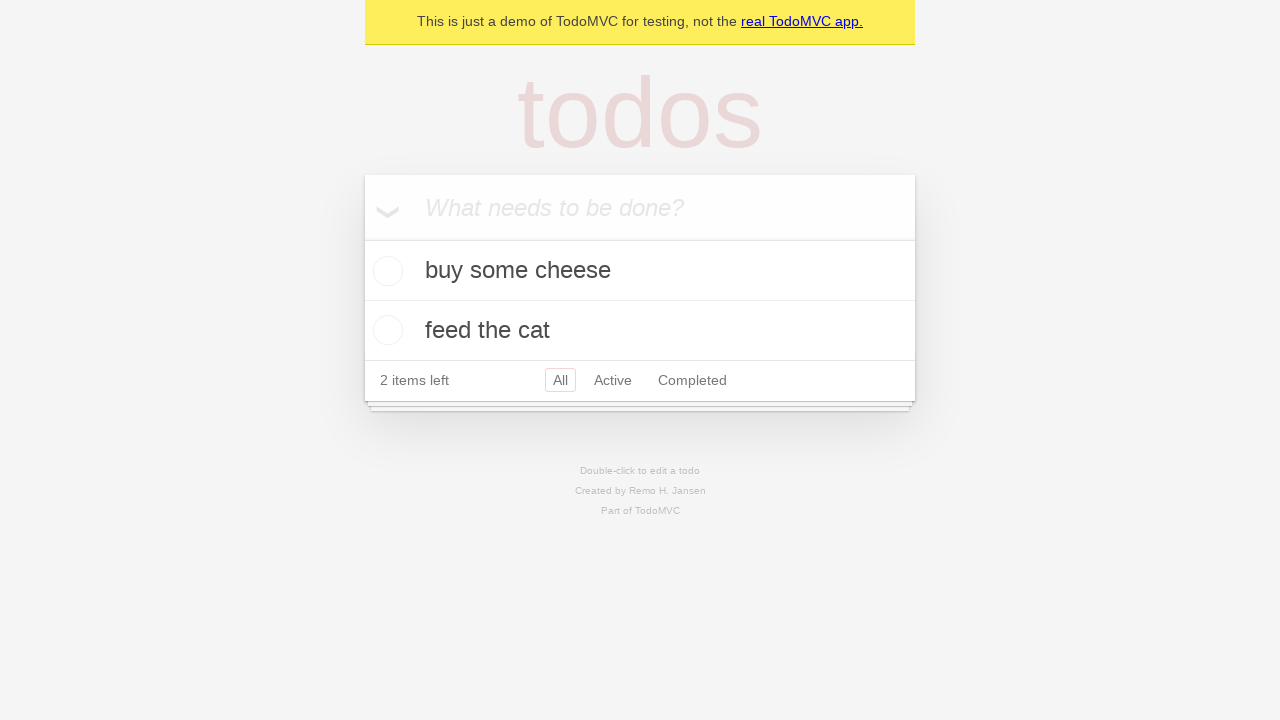

Filled third todo item: 'book a doctors appointment' on internal:attr=[placeholder="What needs to be done?"i]
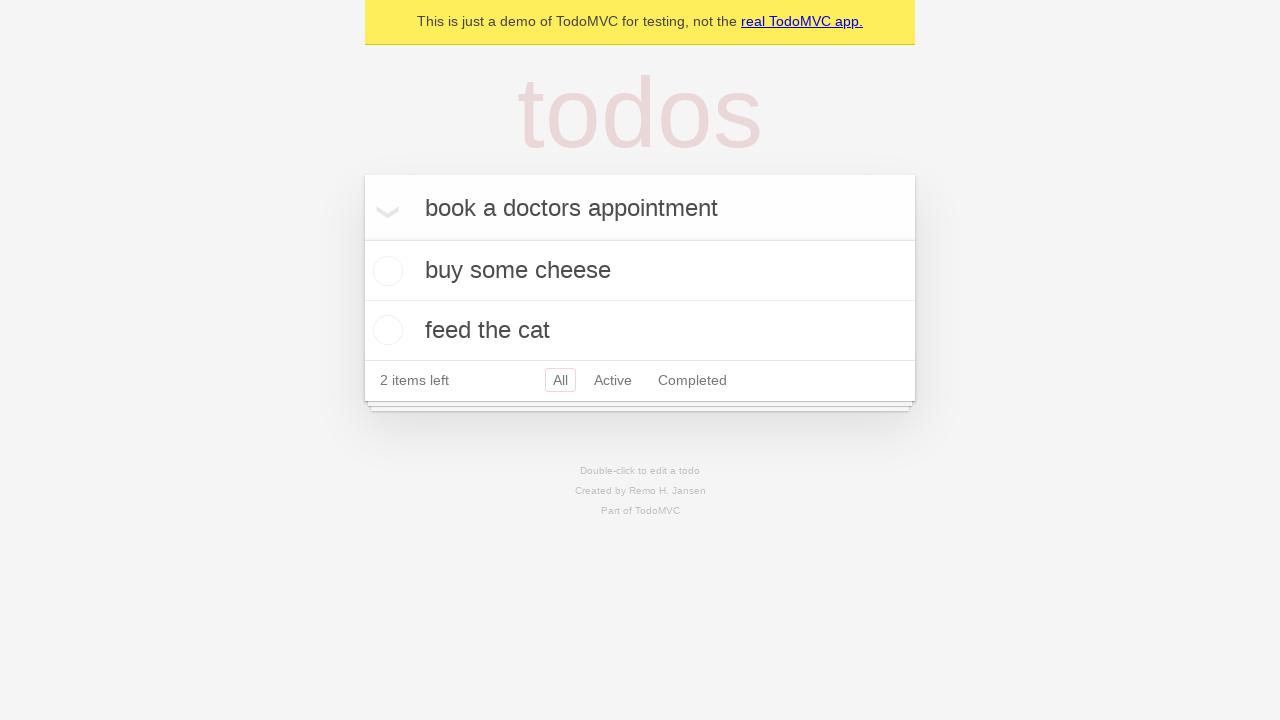

Pressed Enter to create third todo item on internal:attr=[placeholder="What needs to be done?"i]
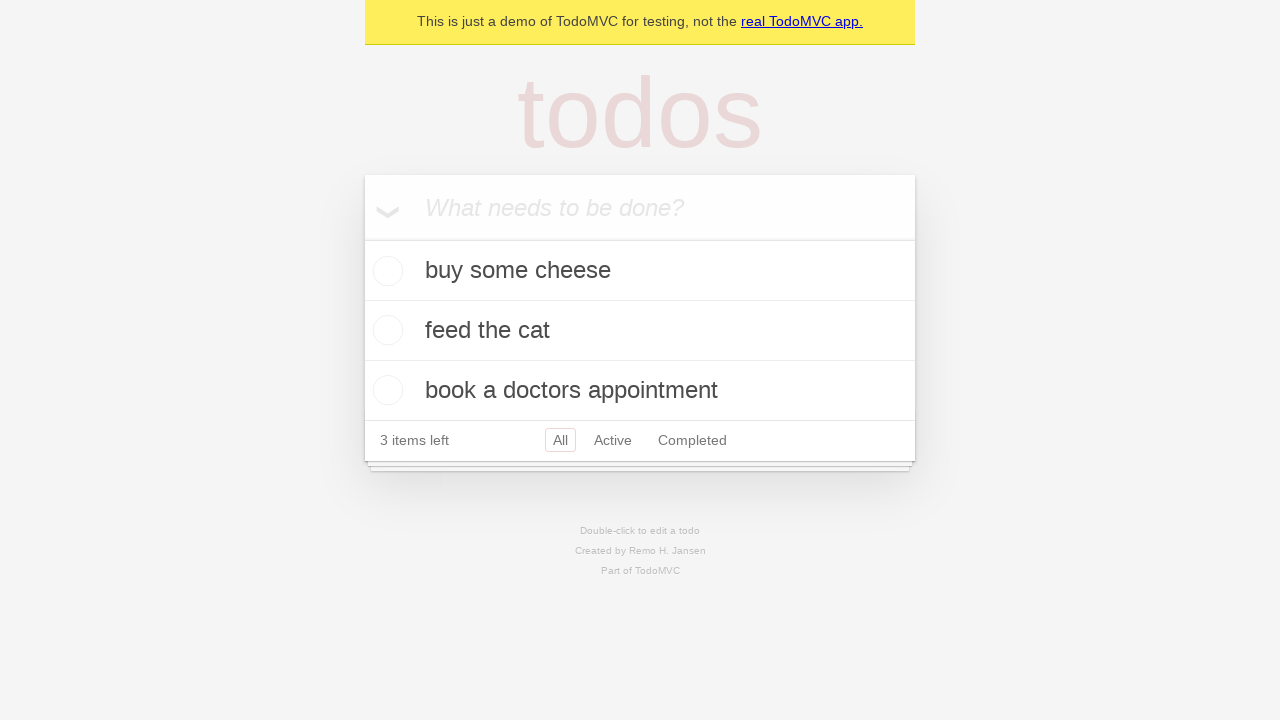

Waited for todo items to be visible
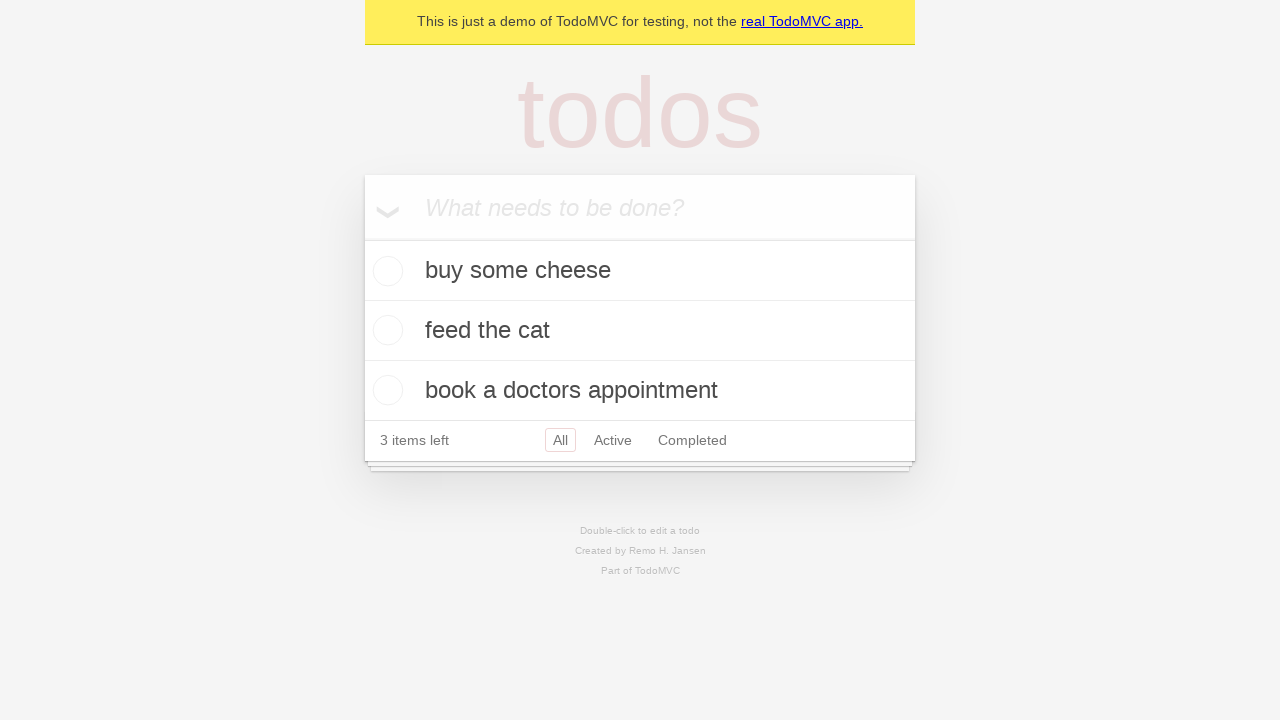

Verified that 3 items left counter is displayed
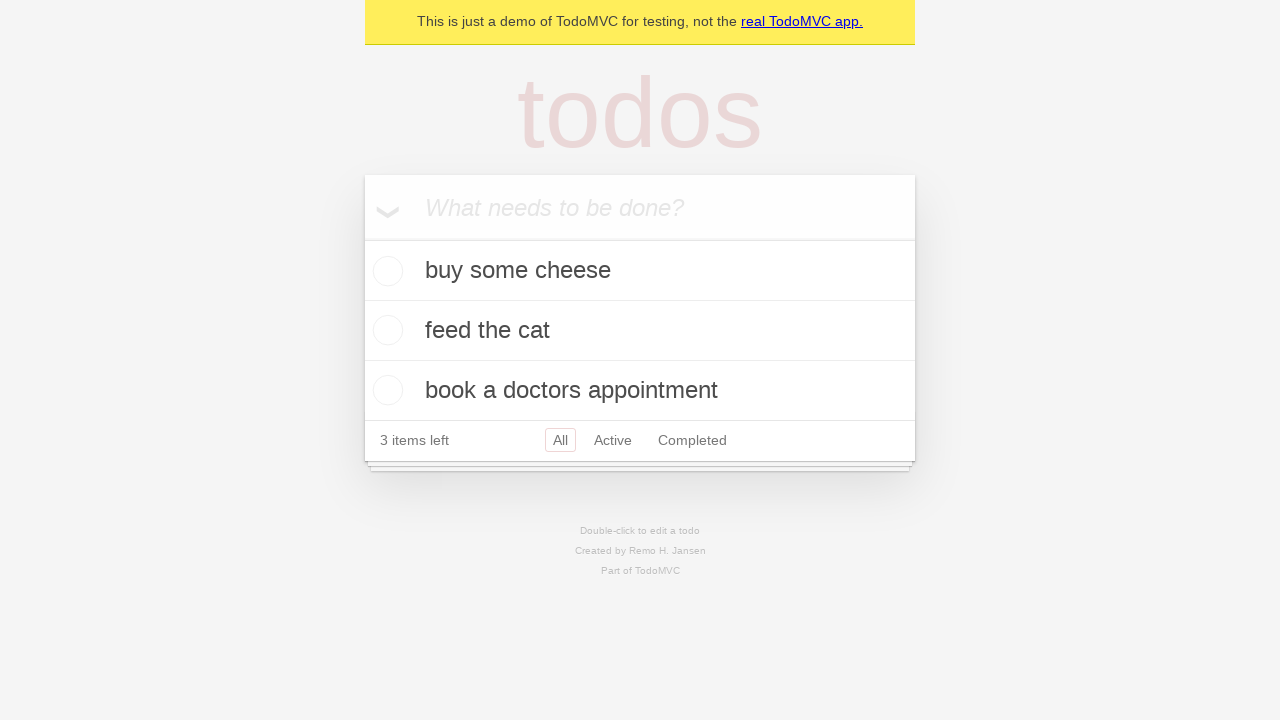

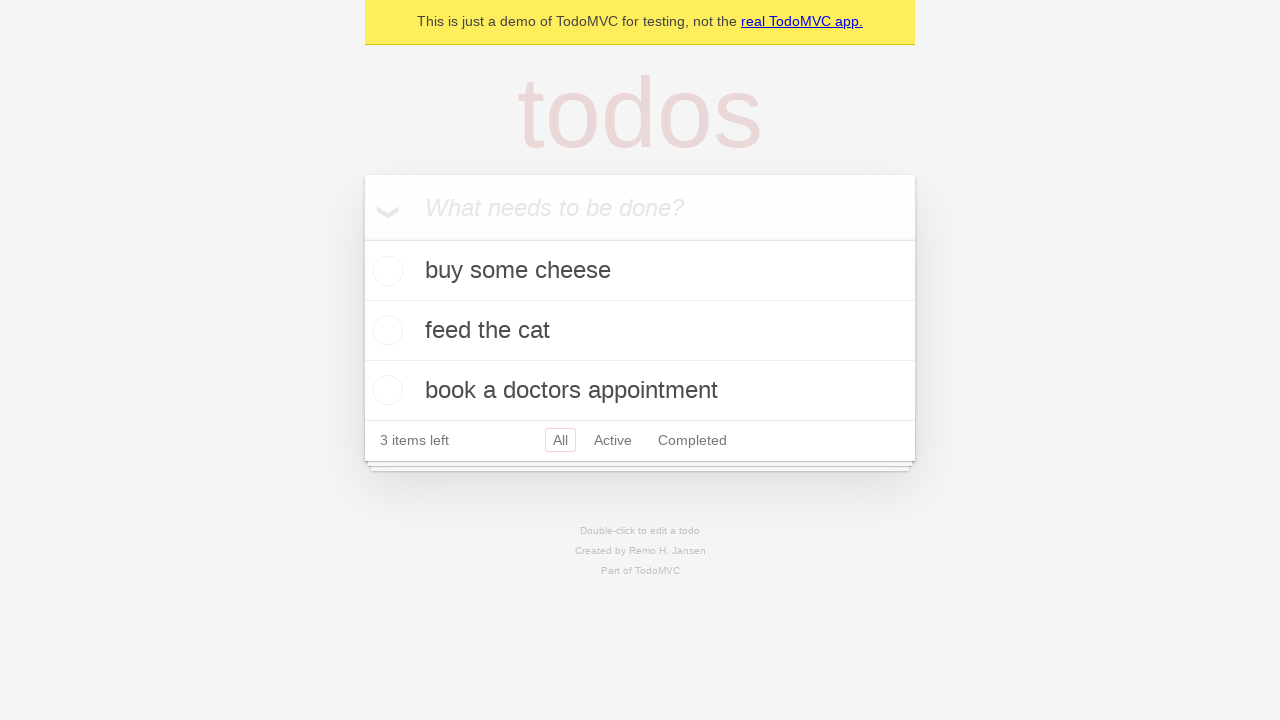